Demonstrates JavaScript execution in browser automation by getting page title, scrolling the page, and using browser history navigation on a practice form page.

Starting URL: https://demoqa.com/automation-practice-form

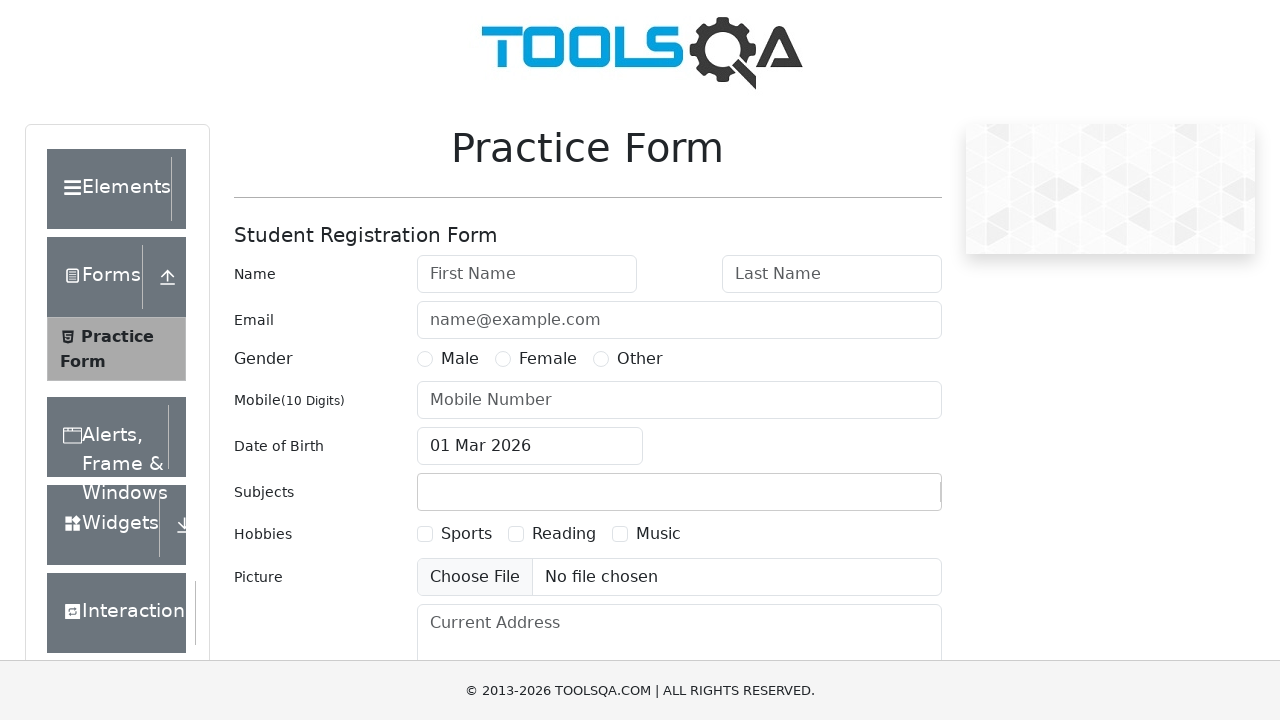

Retrieved page title using JavaScript evaluation
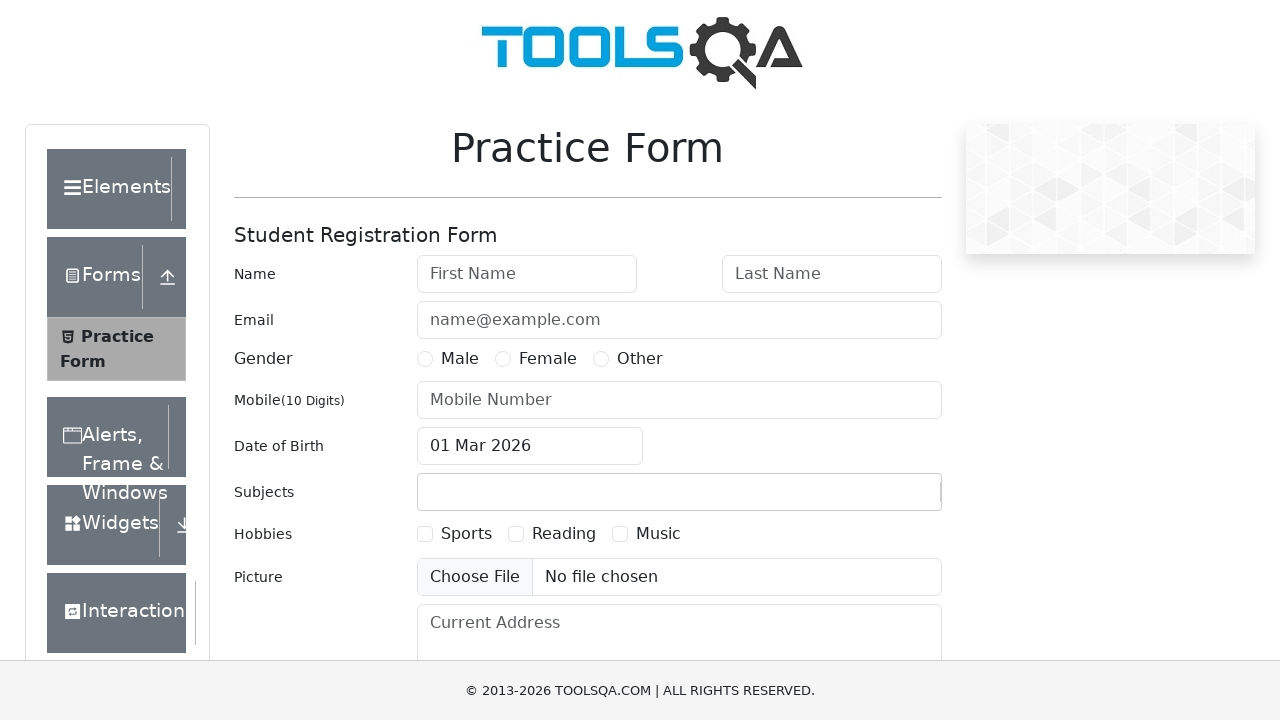

Scrolled page down by 700 pixels
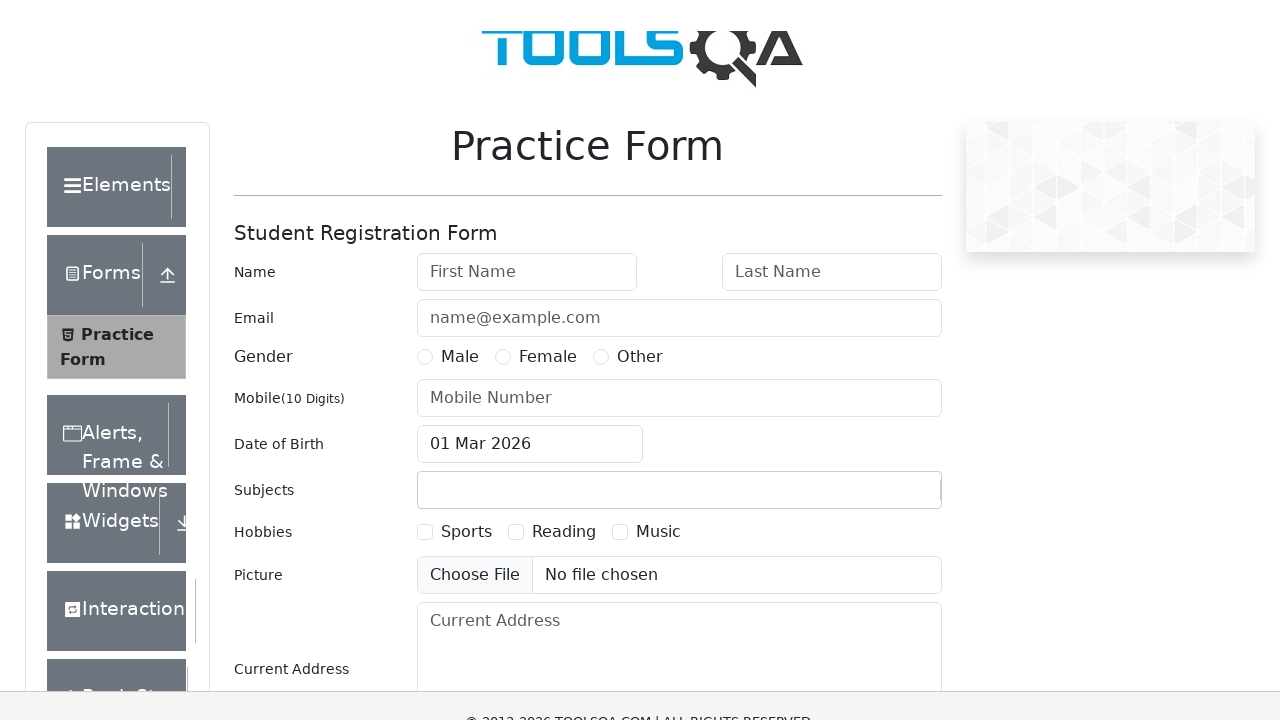

Scrolled to the bottom of the page
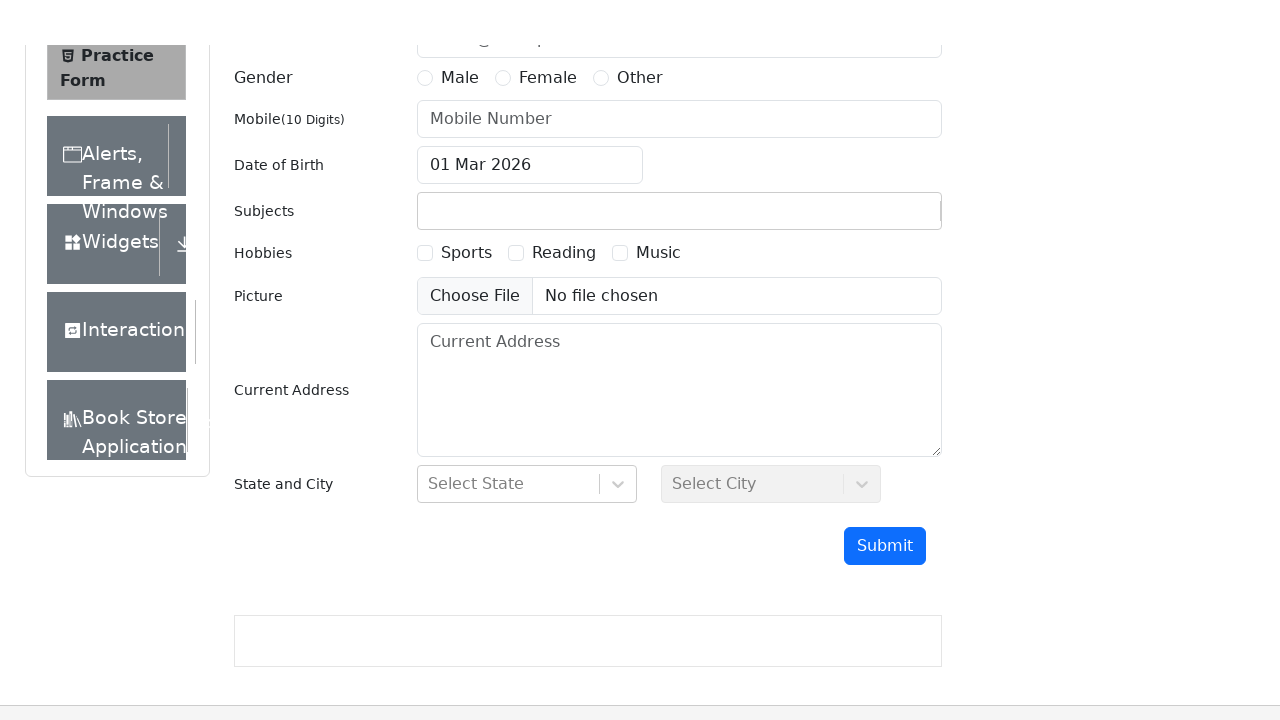

Navigated back in browser history
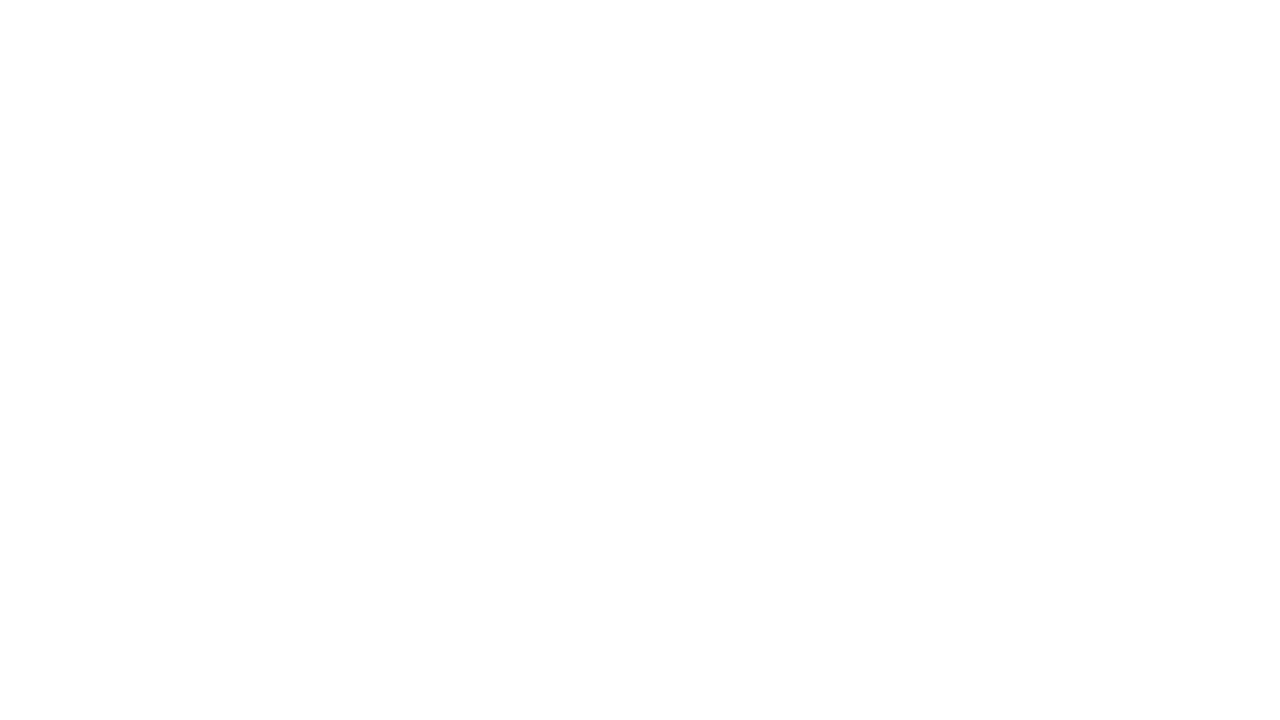

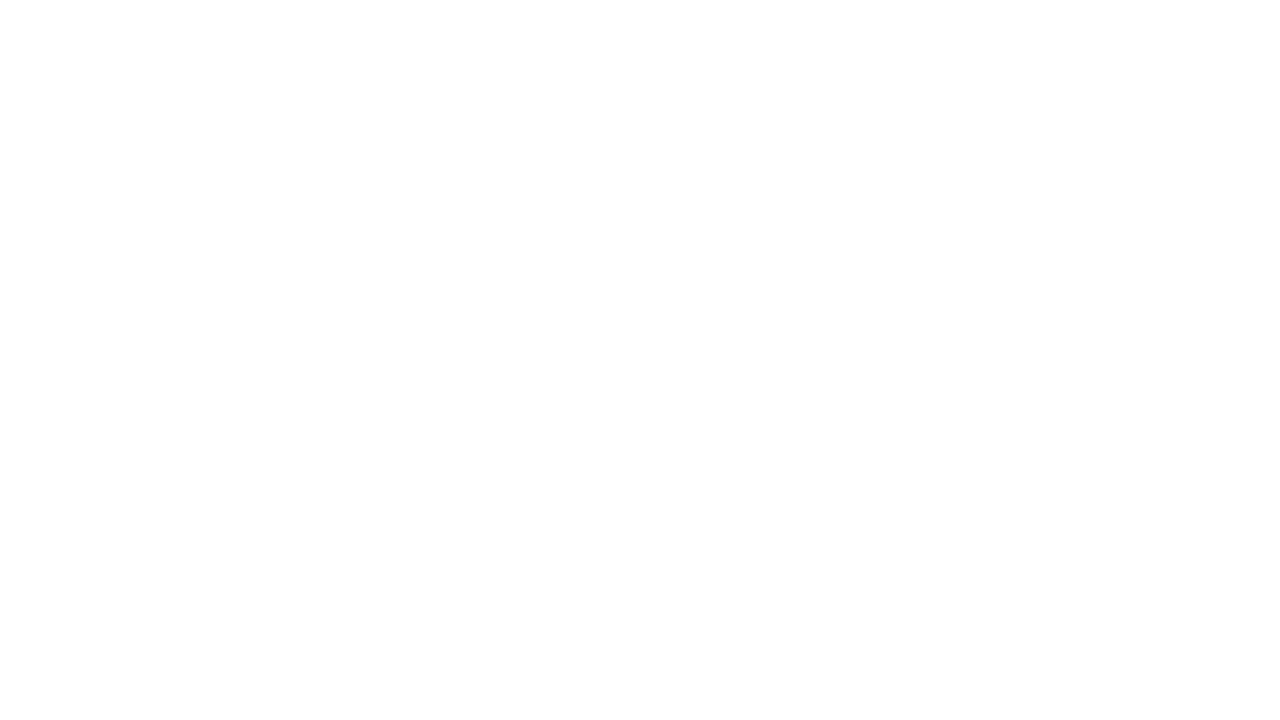